Tests opening a new browser tab by clicking a link, switching to the new tab, verifying its content shows "New Window", closing the new tab, and switching back to the original tab to verify the link is still displayed.

Starting URL: http://the-internet.herokuapp.com/windows

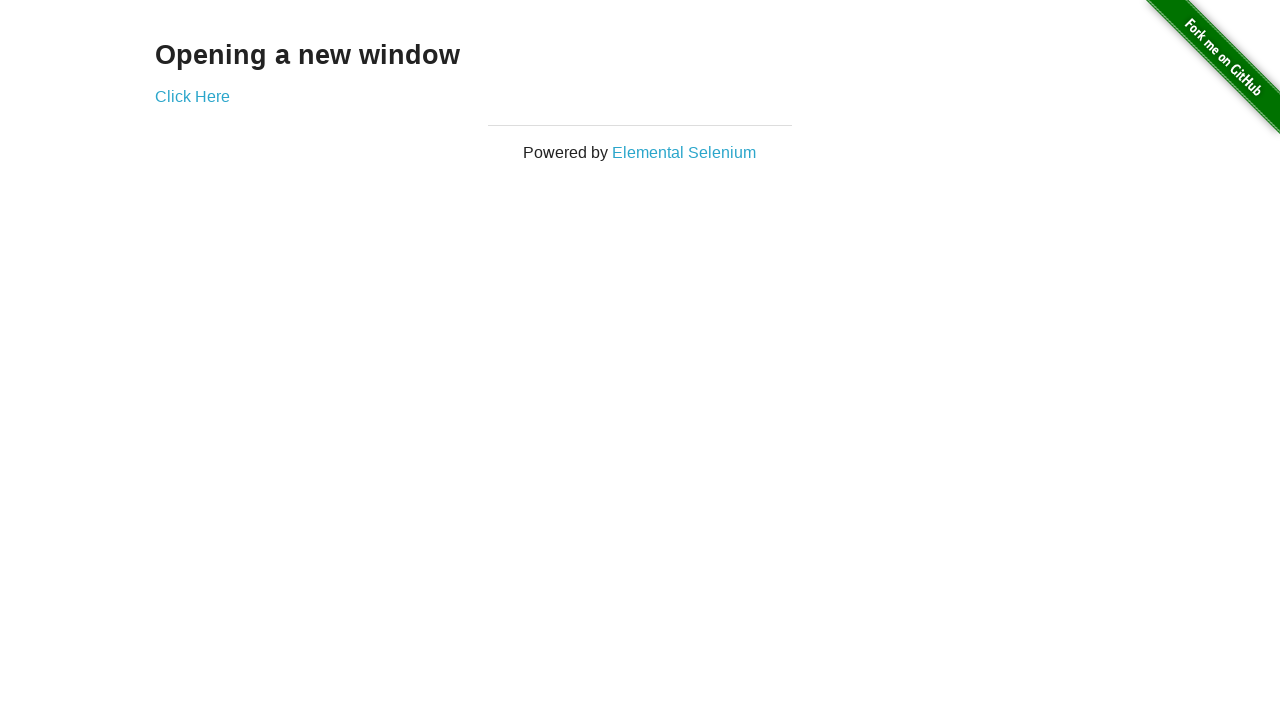

Clicked 'Click Here' link to open new tab at (192, 96) on text=Click Here
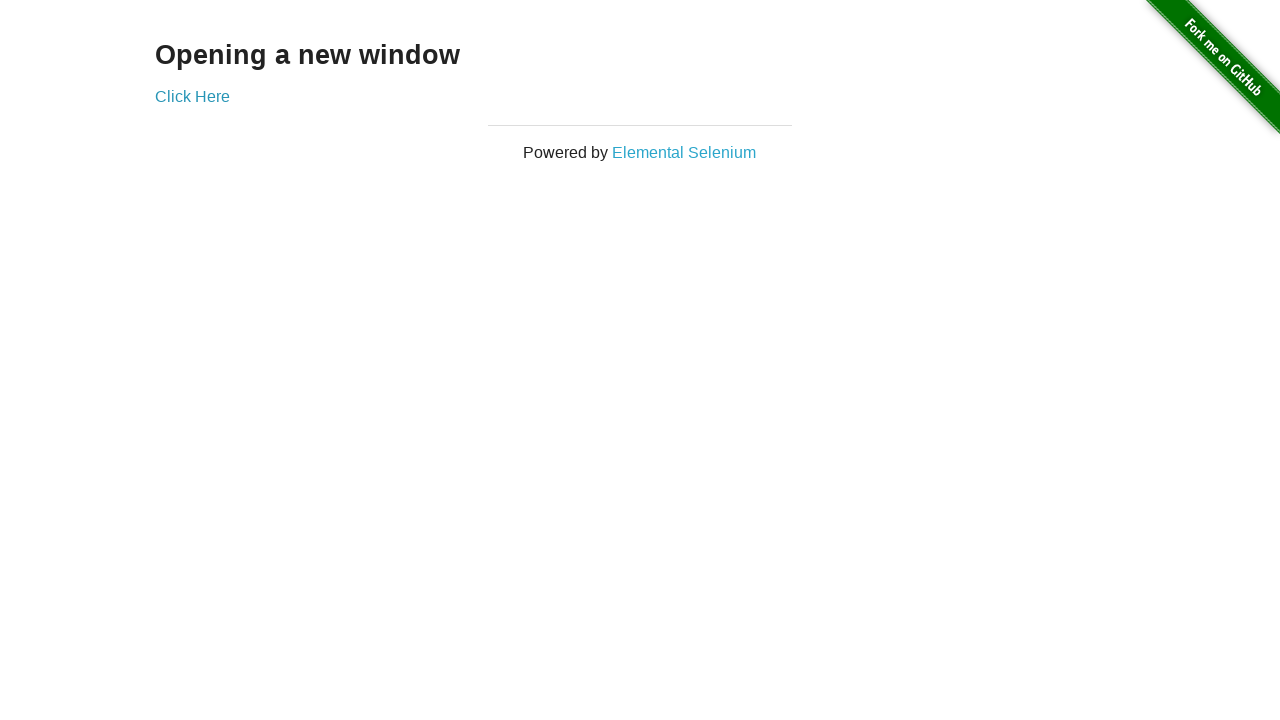

New tab opened and captured
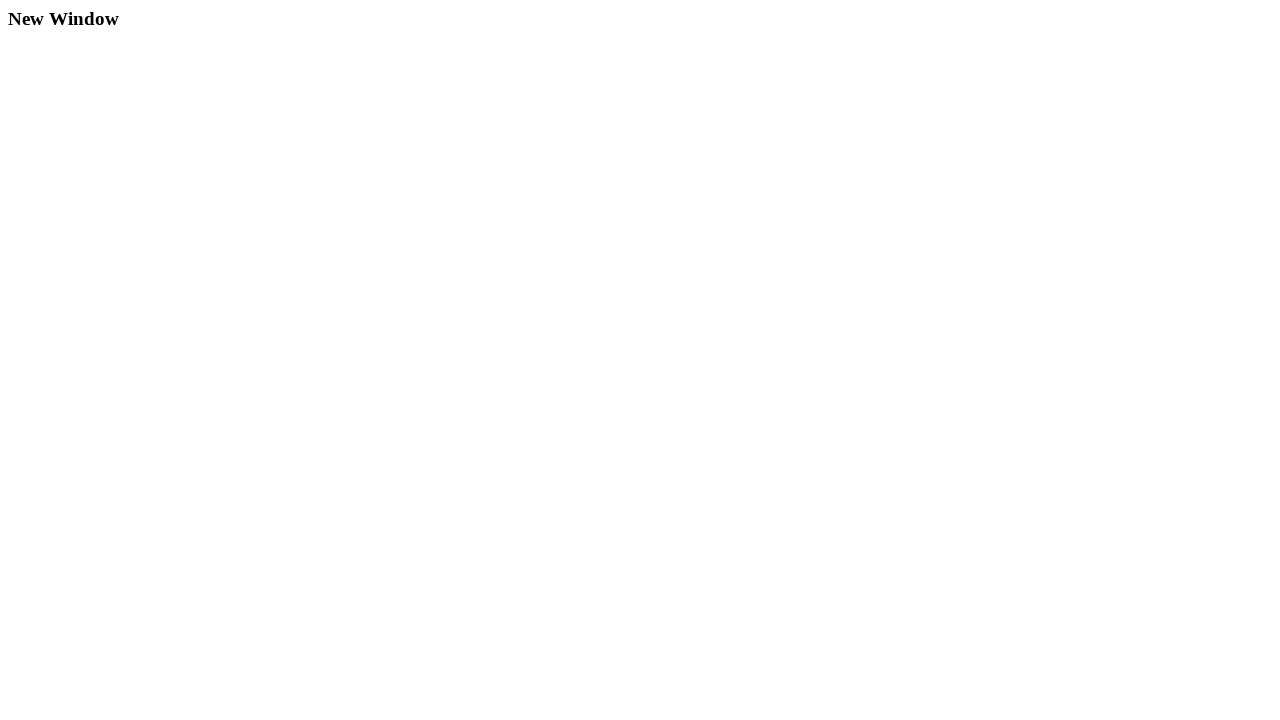

New tab page fully loaded
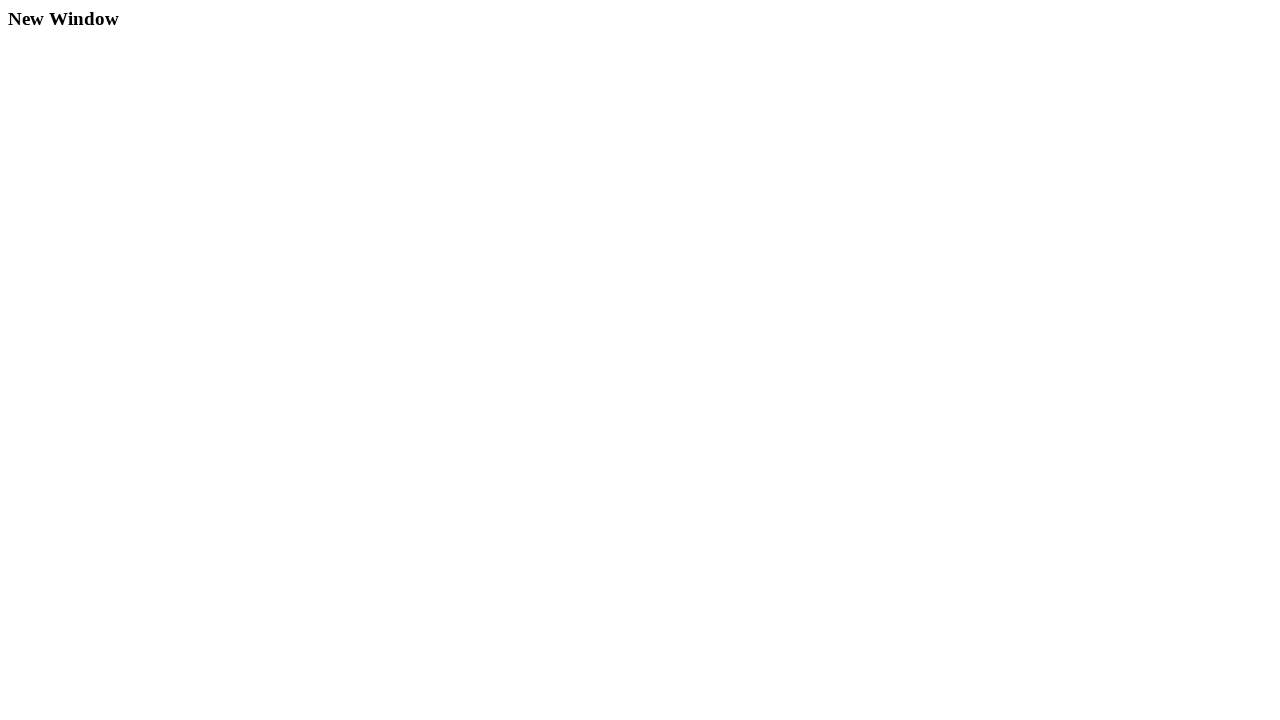

Verified new tab shows 'New Window' heading
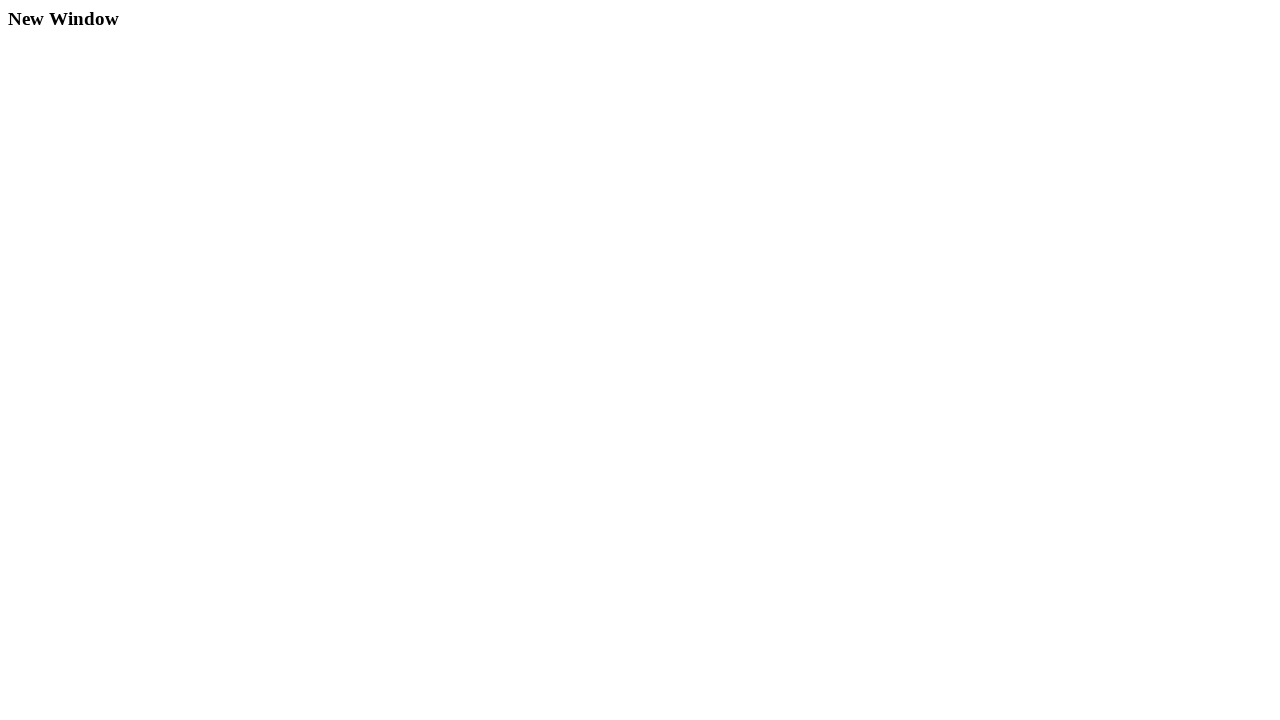

Closed new tab
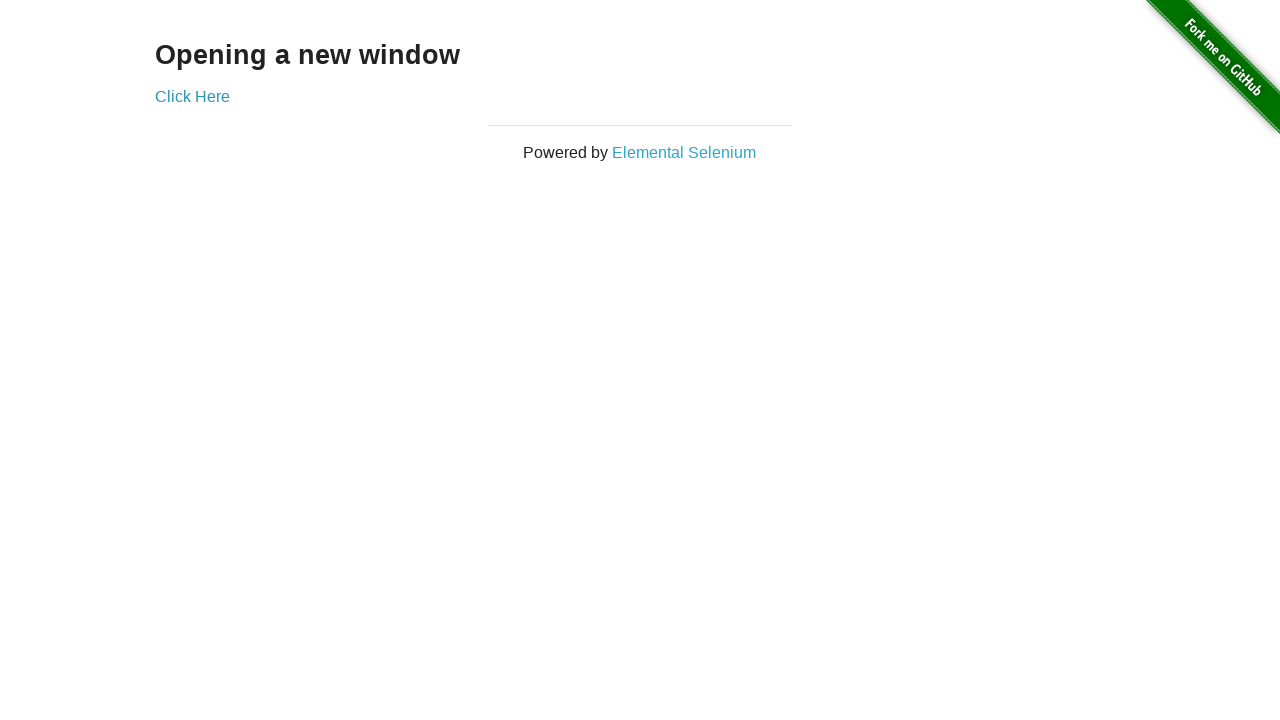

Verified original tab still displays 'Click Here' link
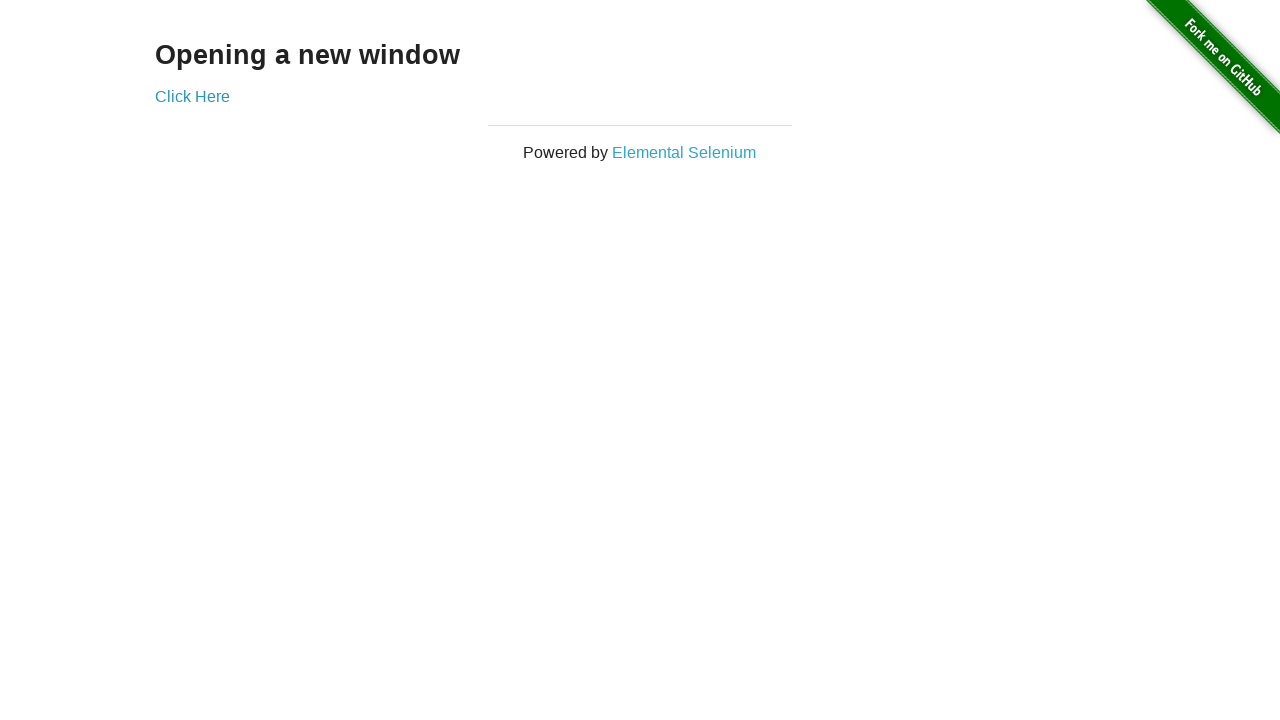

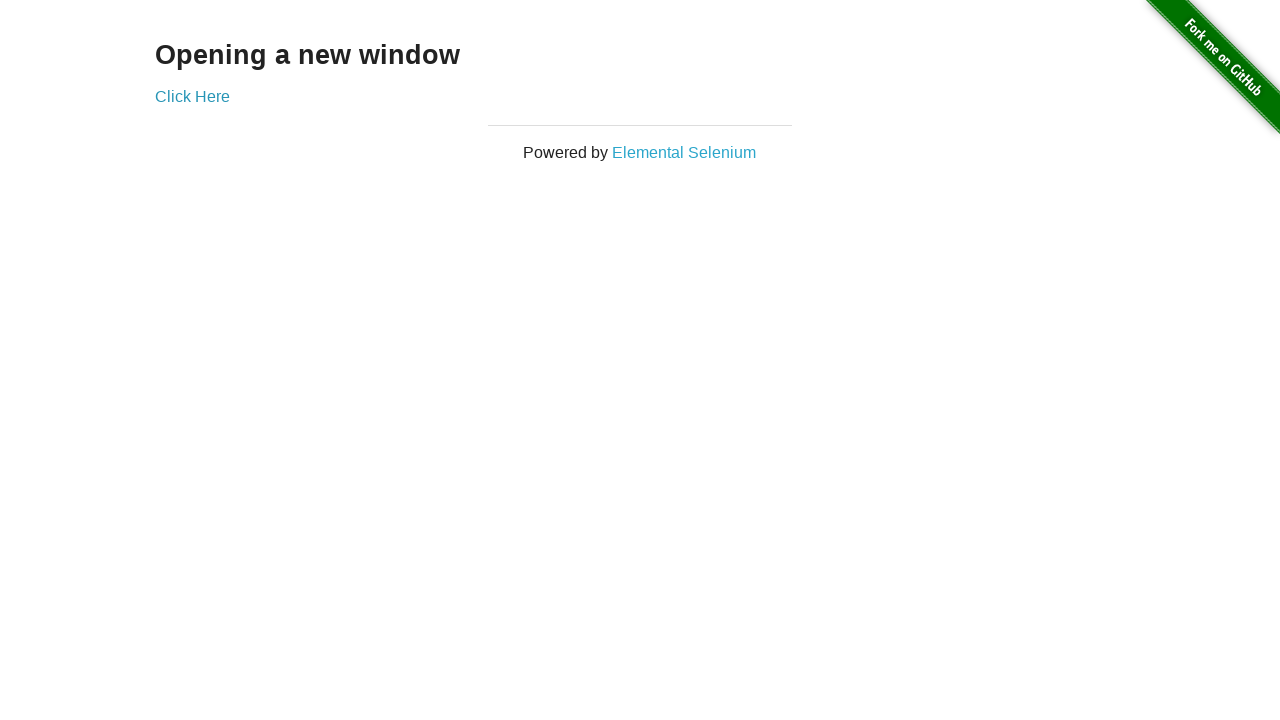